Tests editing a todo item by double-clicking and changing the text

Starting URL: https://demo.playwright.dev/todomvc

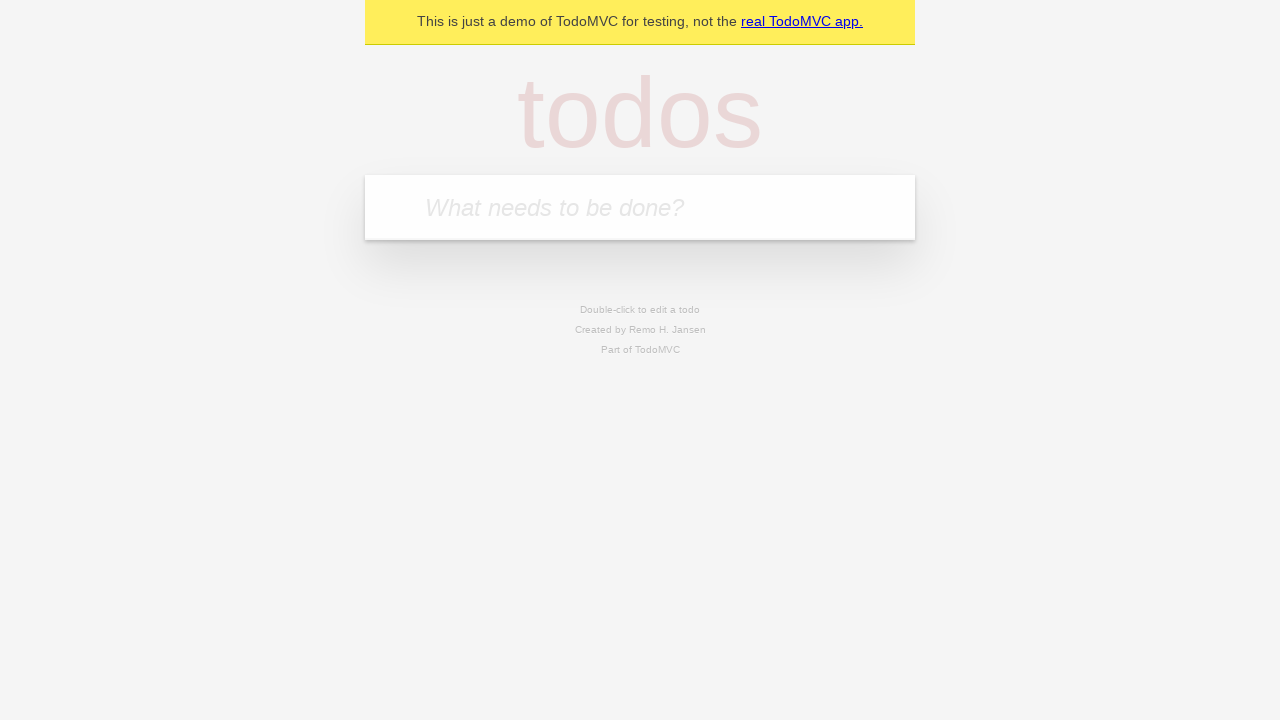

Filled todo input with 'buy some cheese' on internal:attr=[placeholder="What needs to be done?"i]
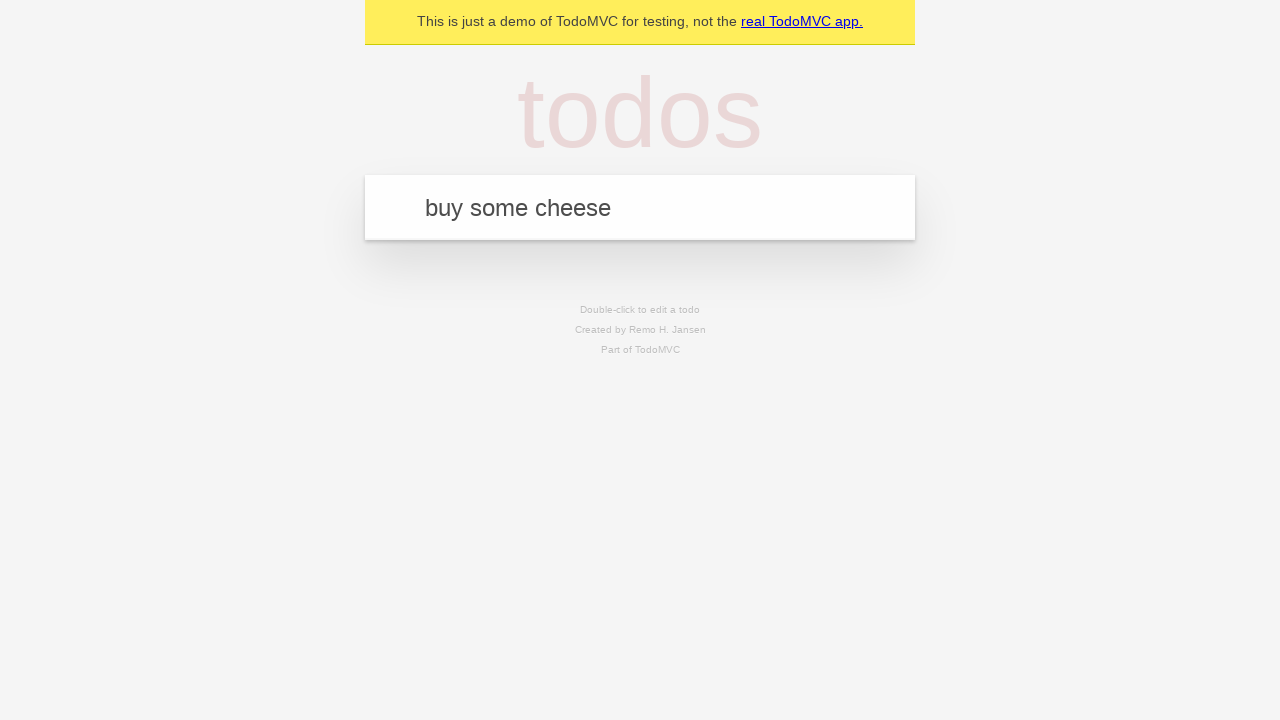

Pressed Enter to add first todo item on internal:attr=[placeholder="What needs to be done?"i]
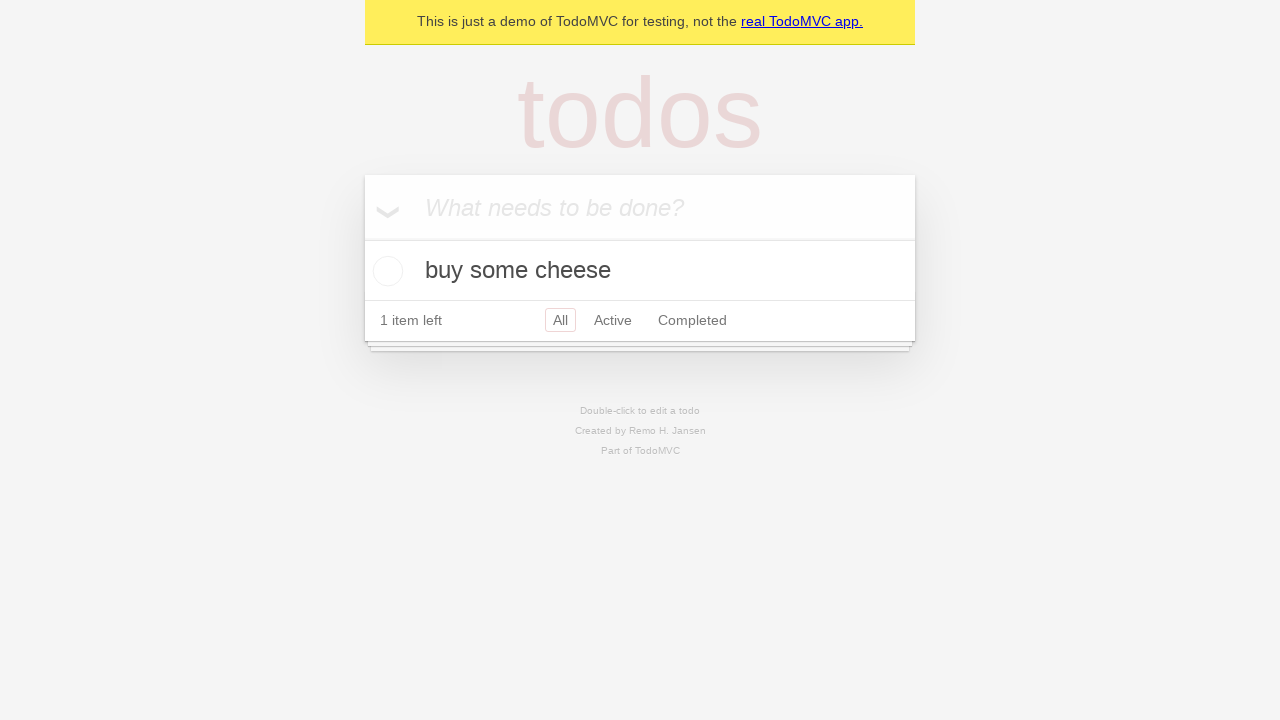

Filled todo input with 'feed the cat' on internal:attr=[placeholder="What needs to be done?"i]
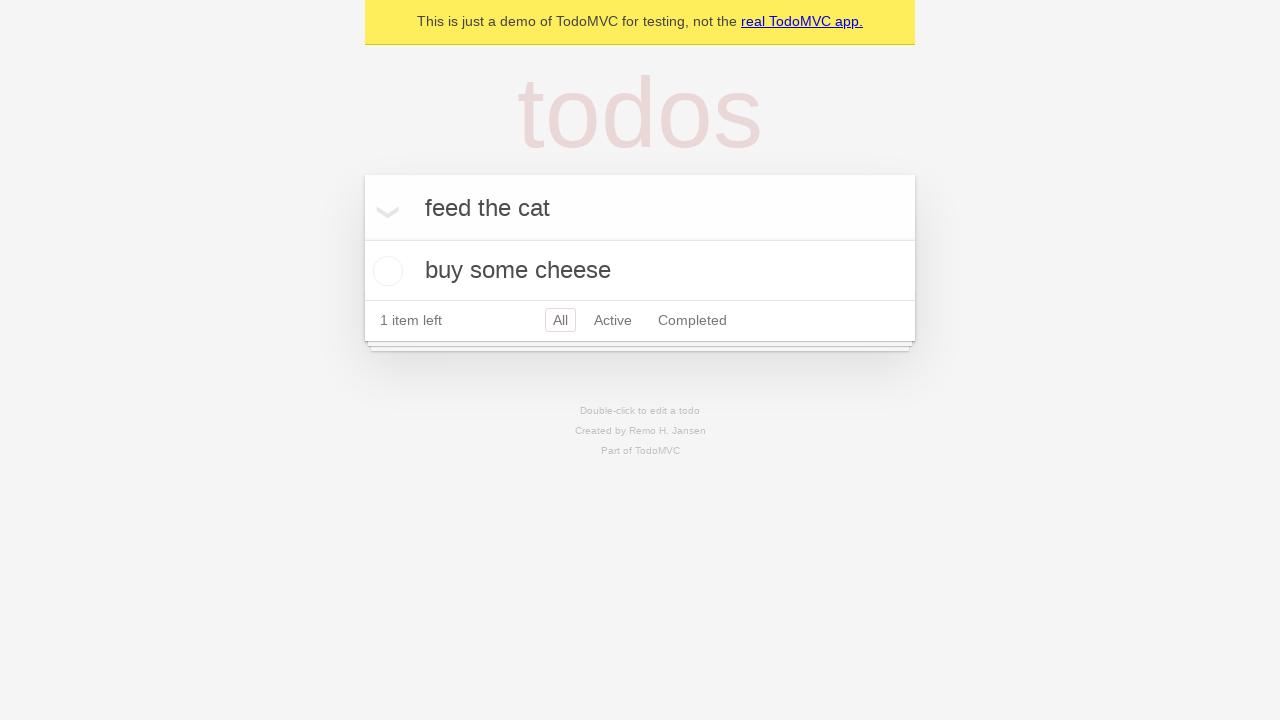

Pressed Enter to add second todo item on internal:attr=[placeholder="What needs to be done?"i]
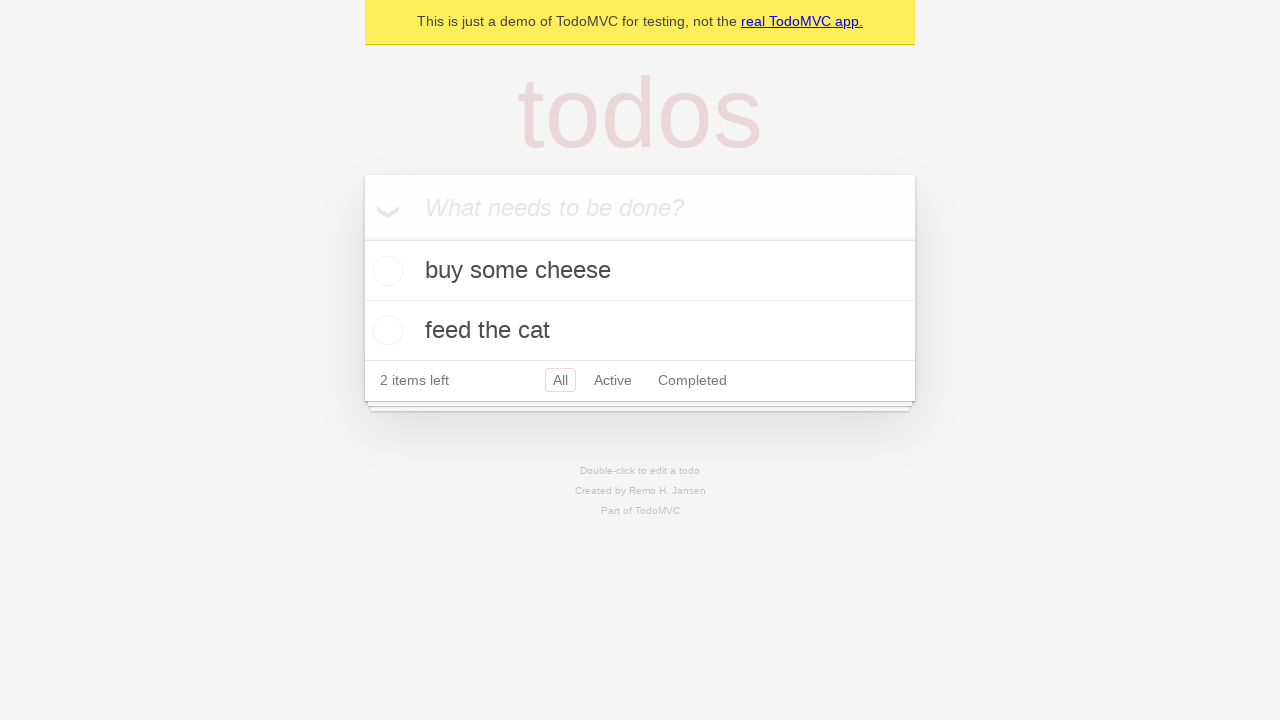

Filled todo input with 'book a doctors appointment' on internal:attr=[placeholder="What needs to be done?"i]
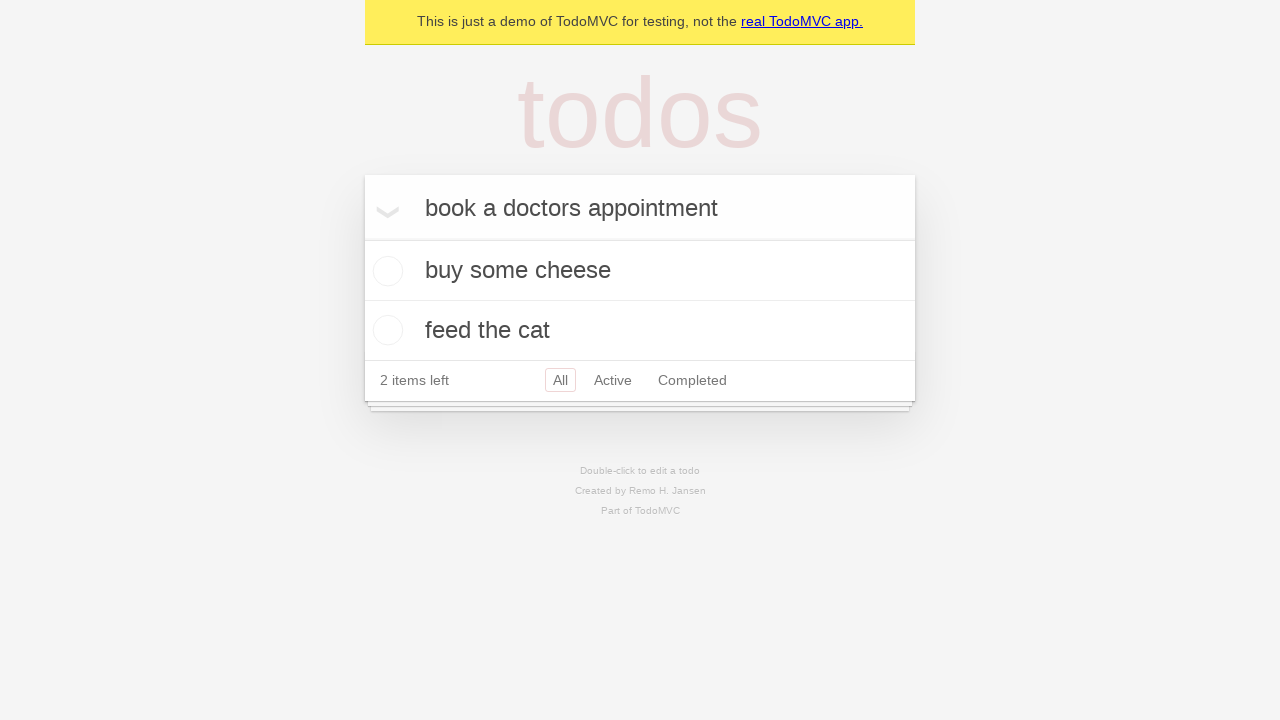

Pressed Enter to add third todo item on internal:attr=[placeholder="What needs to be done?"i]
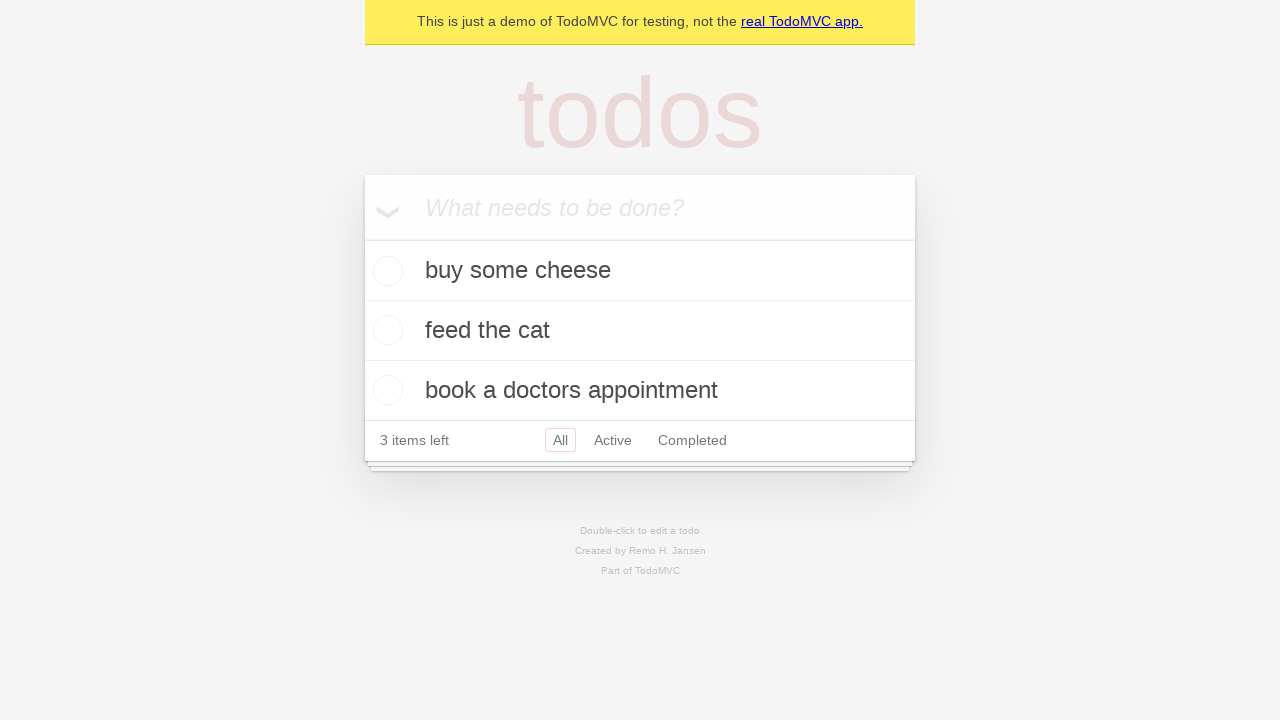

Double-clicked second todo item to enter edit mode at (640, 331) on internal:testid=[data-testid="todo-item"s] >> nth=1
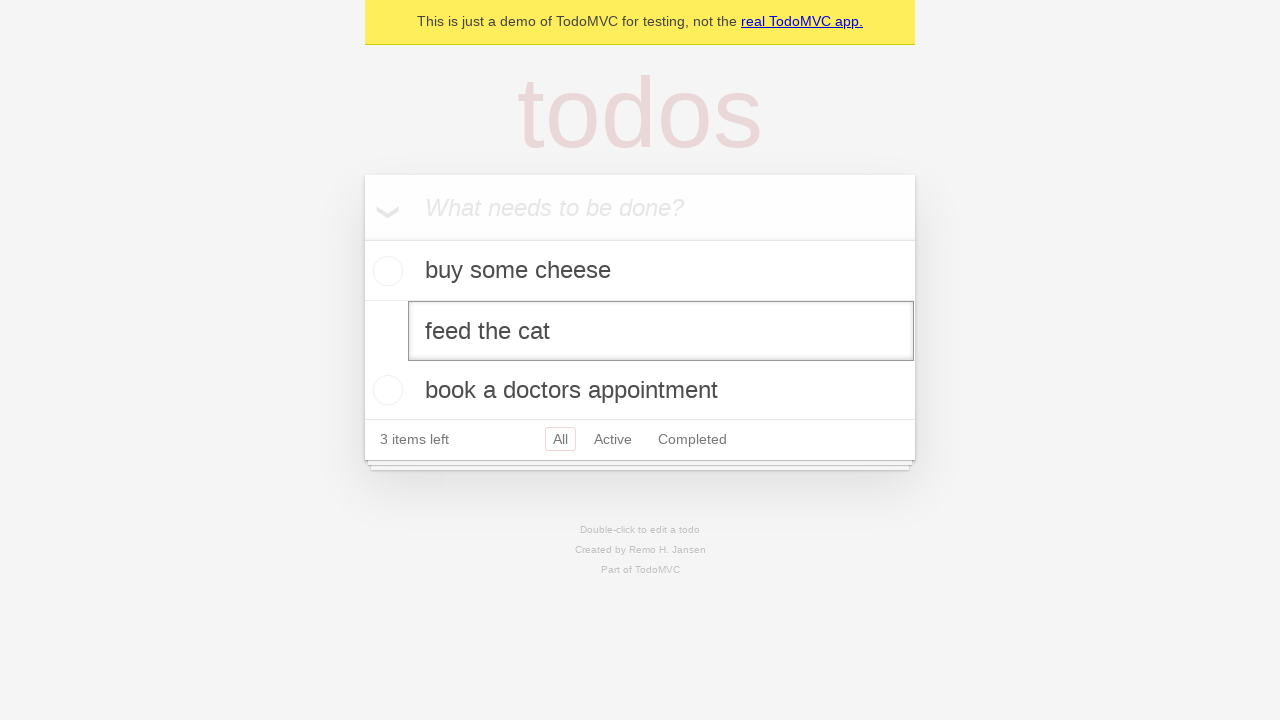

Changed todo text to 'buy some sausages' on internal:testid=[data-testid="todo-item"s] >> nth=1 >> internal:role=textbox[nam
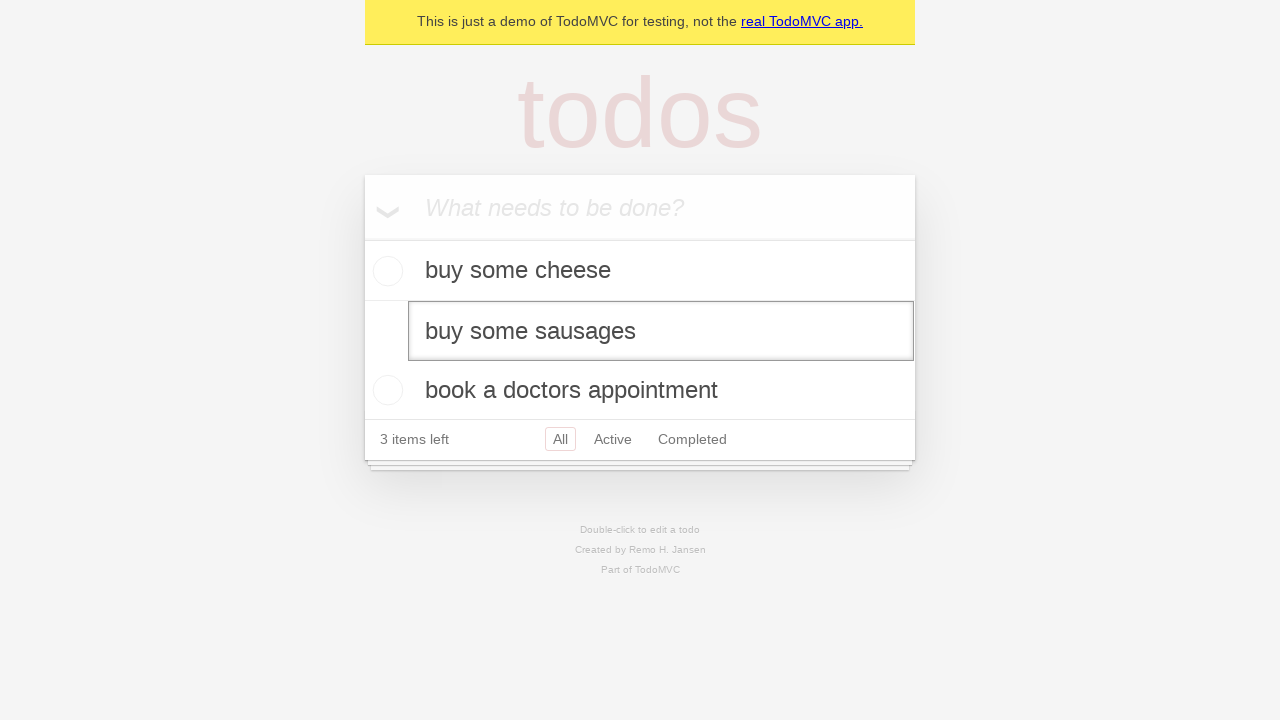

Pressed Enter to confirm edit and save the updated todo on internal:testid=[data-testid="todo-item"s] >> nth=1 >> internal:role=textbox[nam
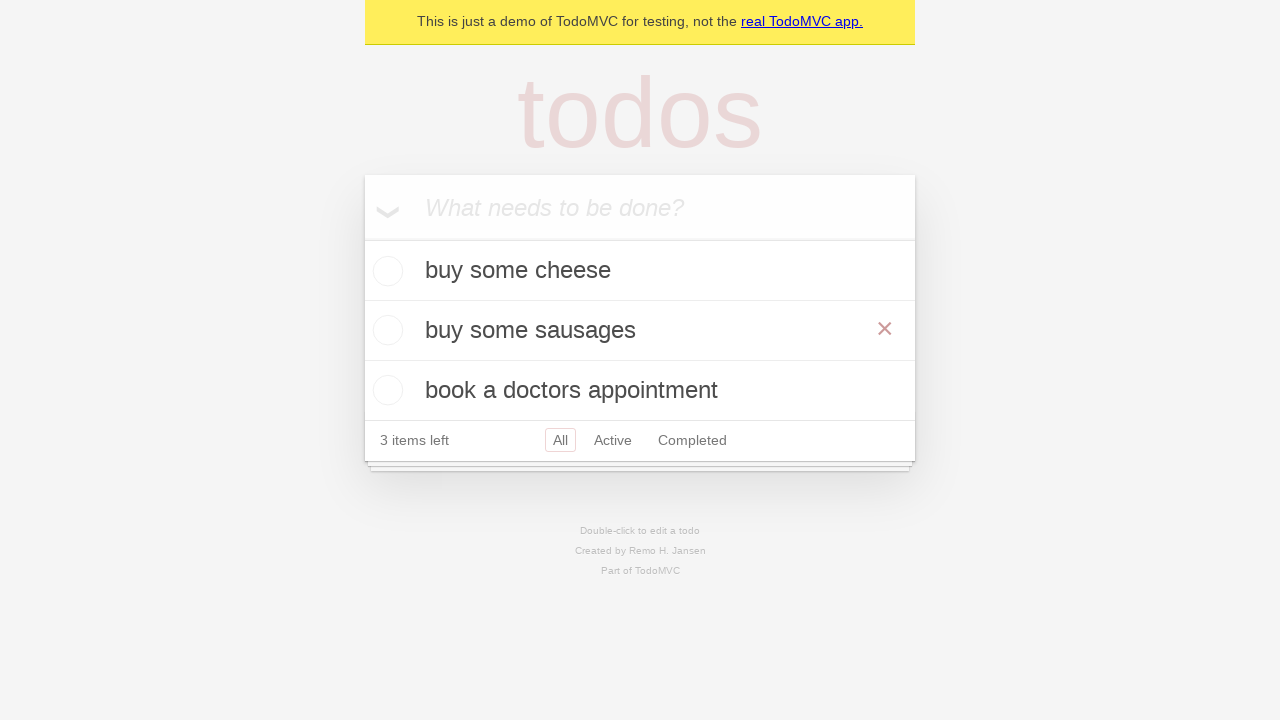

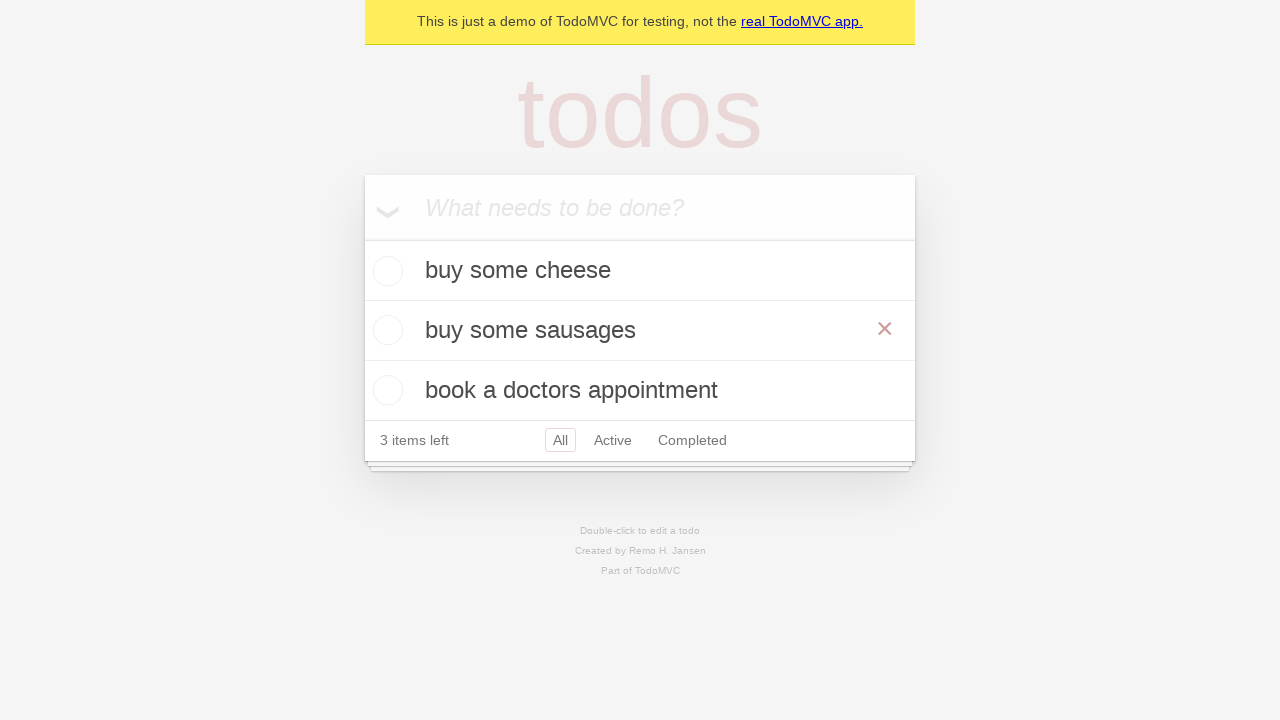